Waits for optimal price of $100 to appear, books a house, solves a mathematical problem, and submits the answer to complete the booking process

Starting URL: http://suninjuly.github.io/explicit_wait2.html

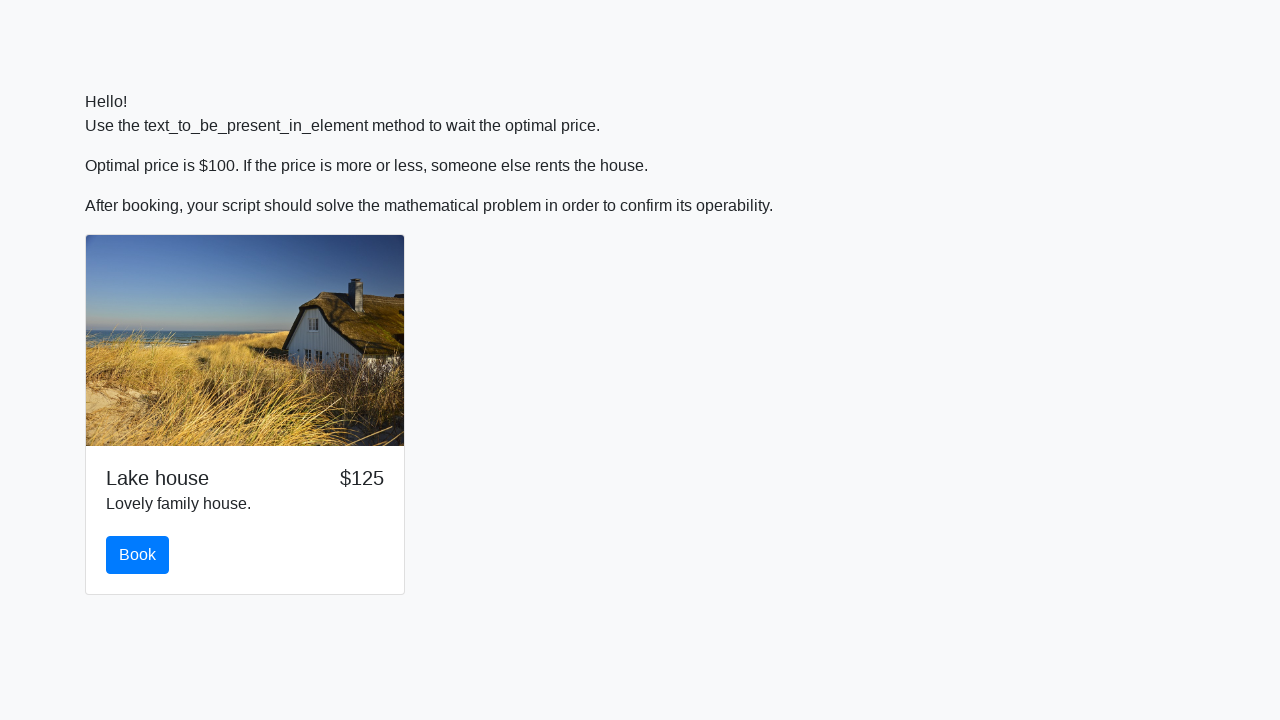

Waited for optimal price of $100 to appear
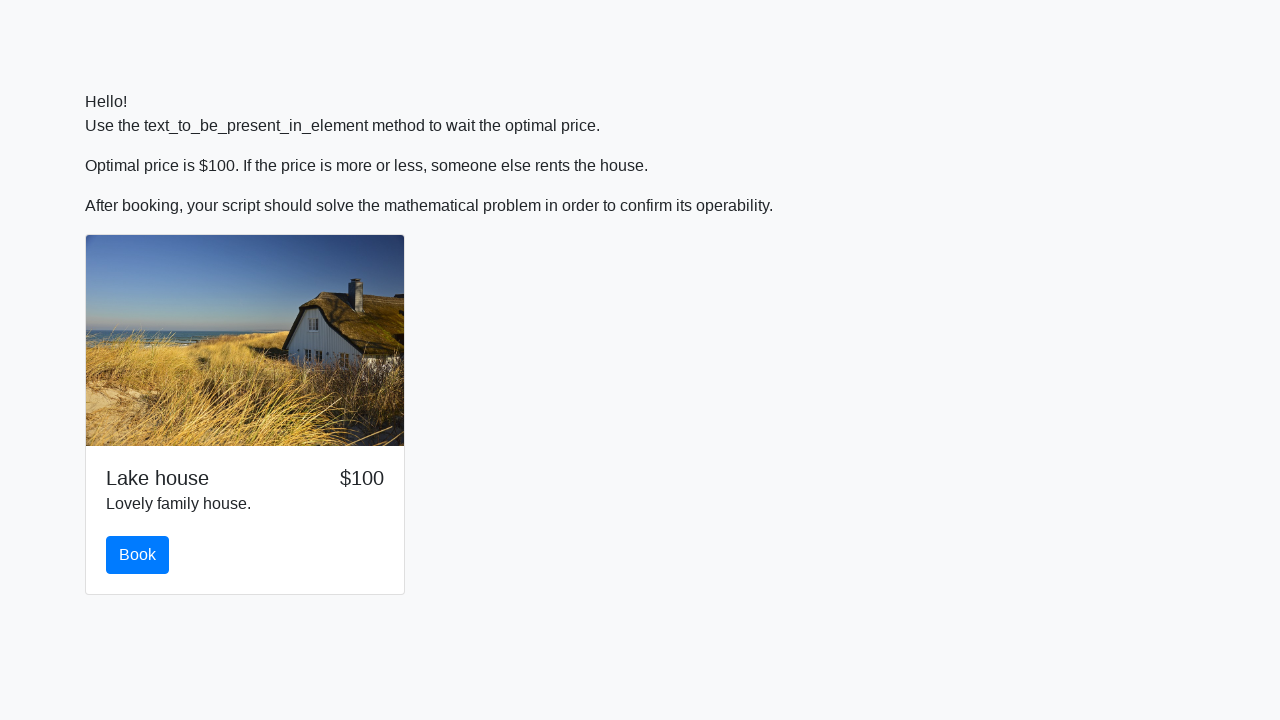

Clicked the book button at (138, 555) on #book
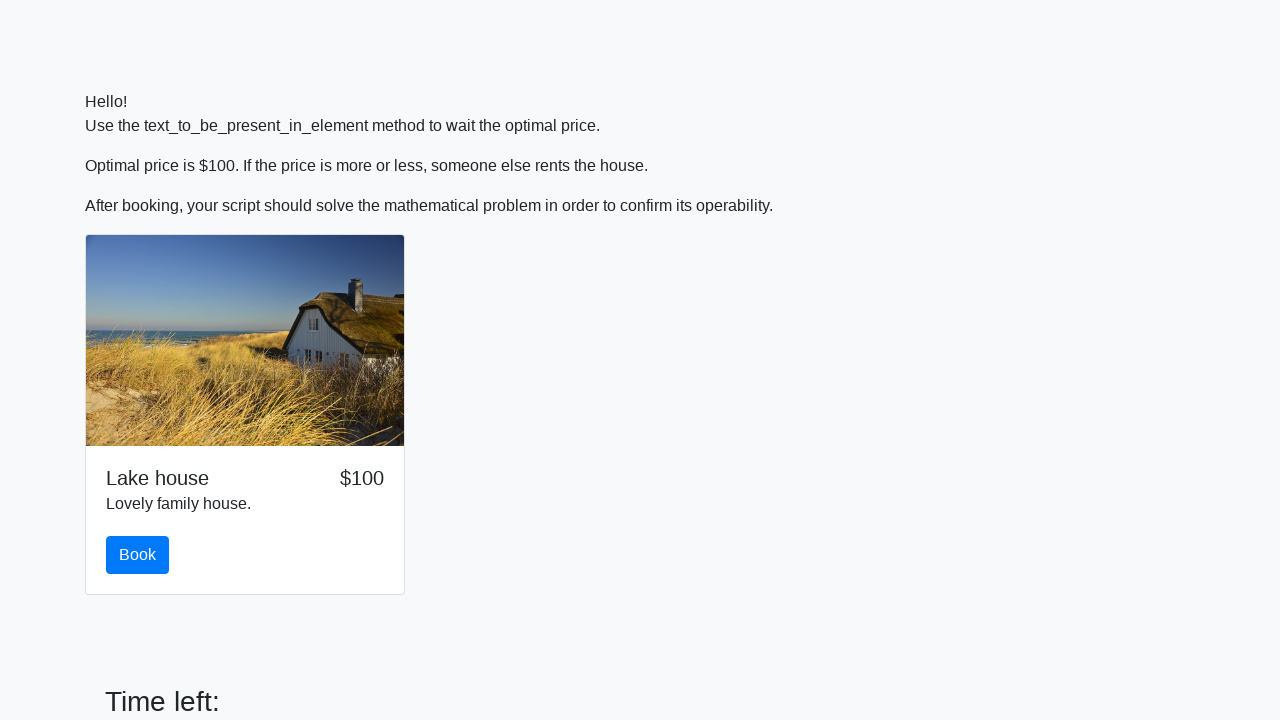

Retrieved x value from input_value element: 402.0
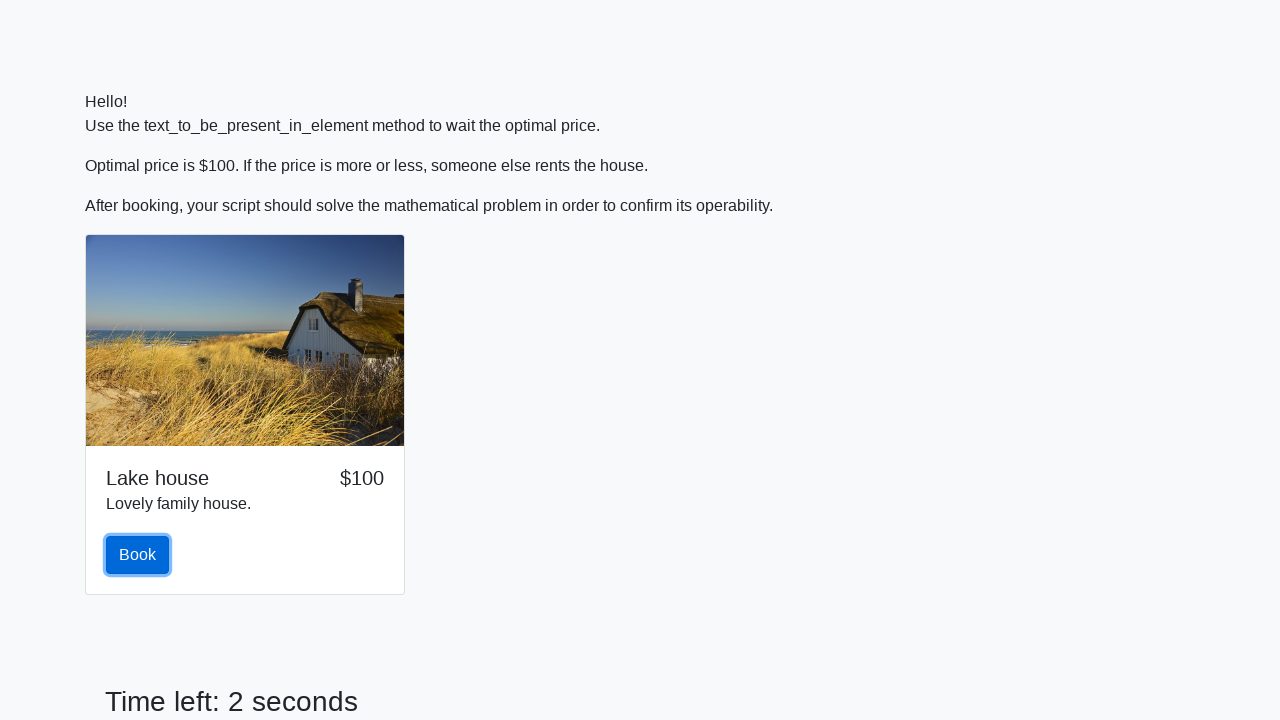

Calculated mathematical result: log(abs(12 * sin(402.0))) = 0.3937423391888812
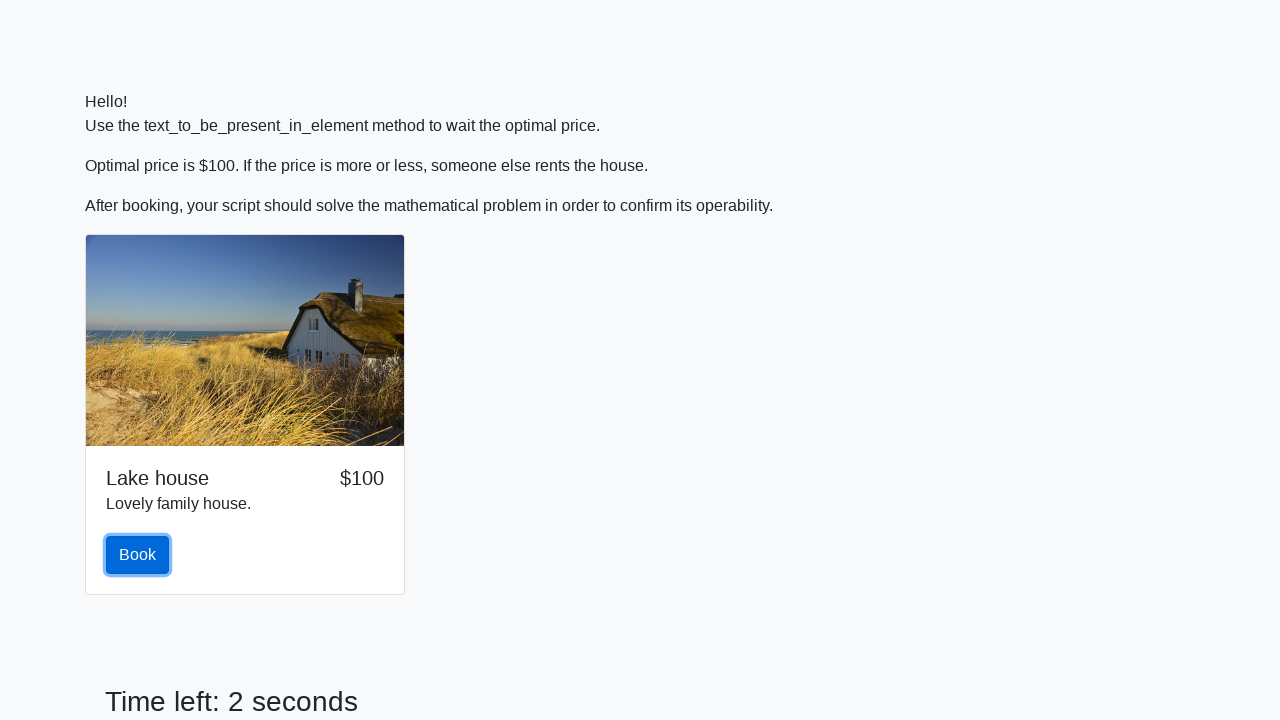

Filled answer field with calculated result: 0.3937423391888812 on #answer
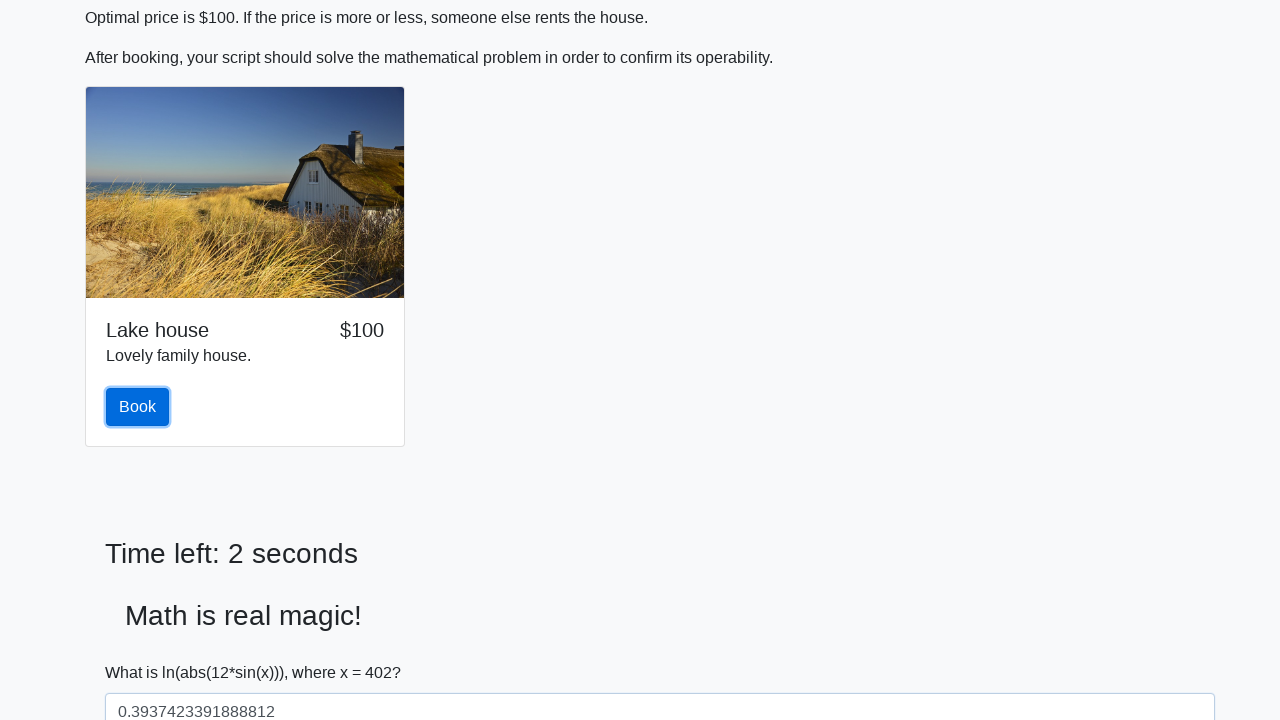

Clicked solve button to submit the answer at (143, 651) on #solve
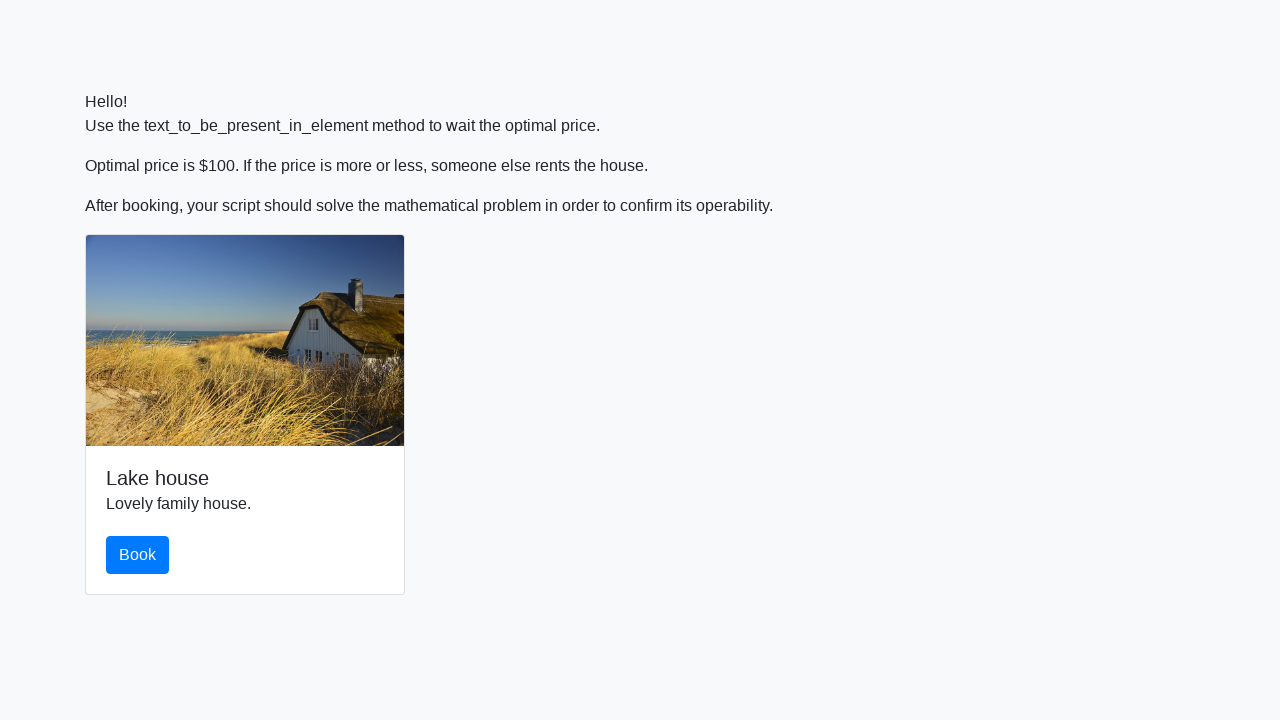

Set up dialog handler to accept alerts
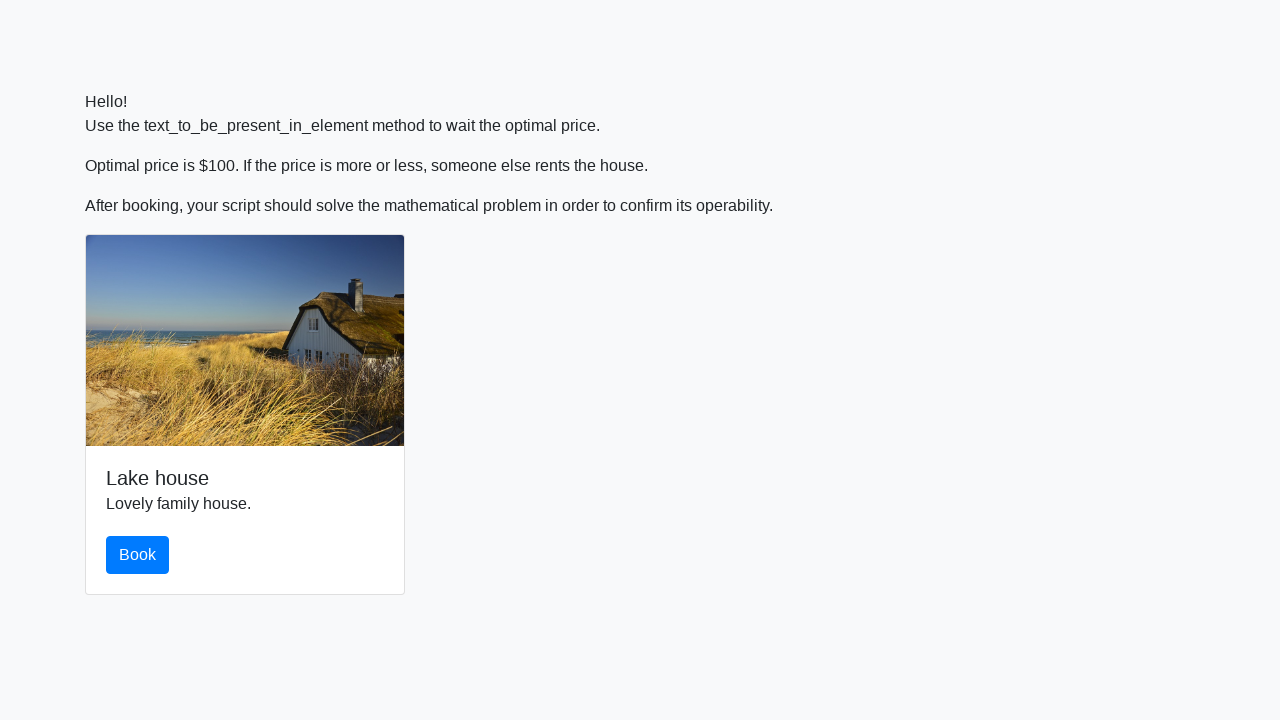

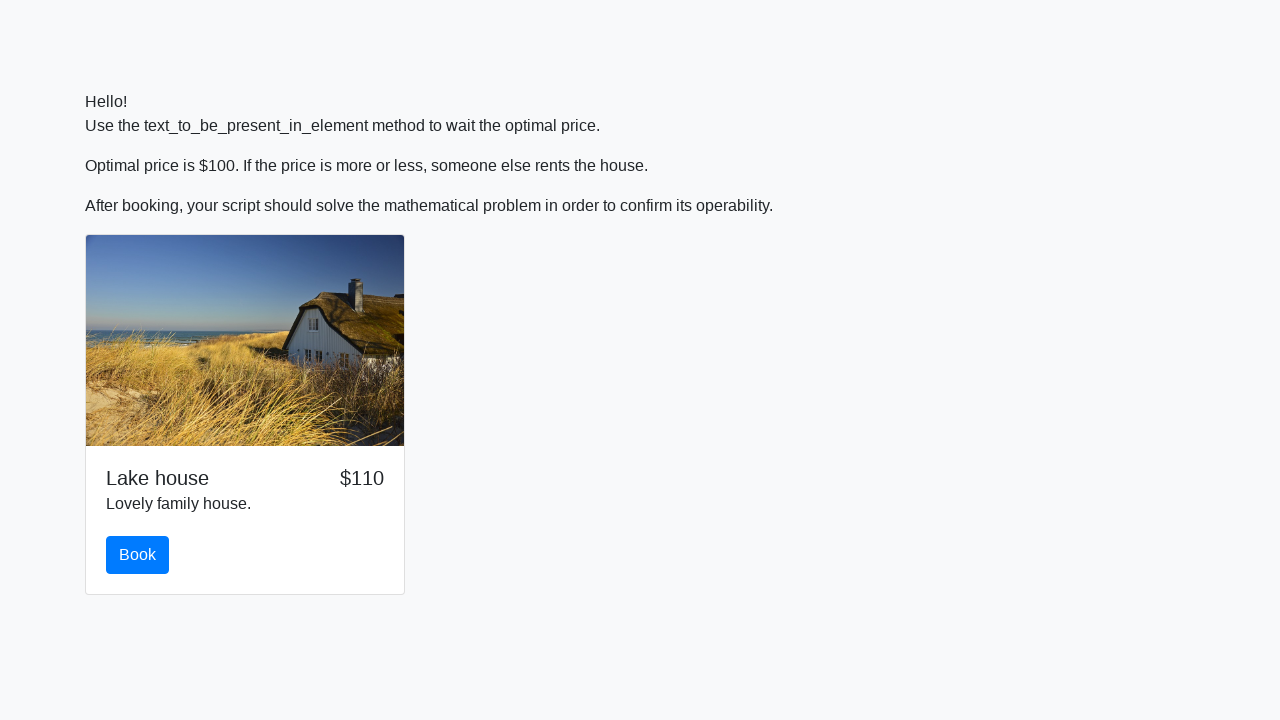